Navigates to GitHub's homepage and verifies the page loads by checking for the page title.

Starting URL: https://github.com

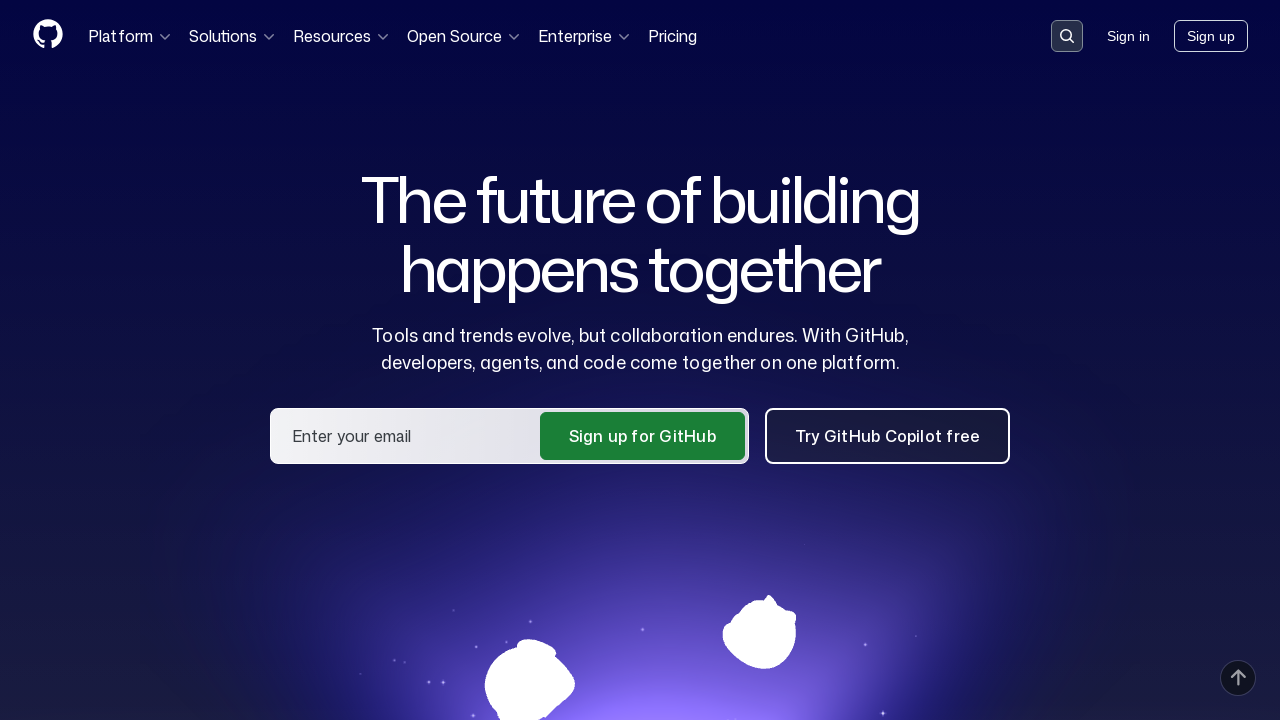

Navigated to GitHub homepage
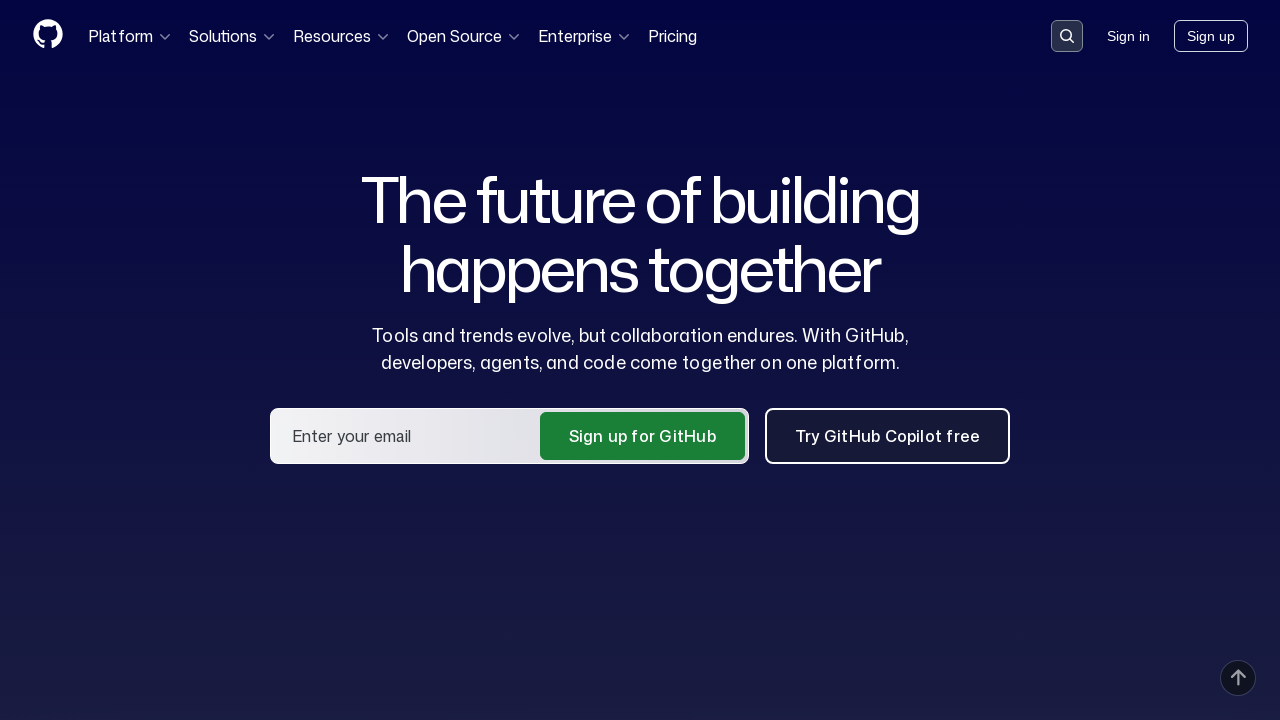

Page loaded with domcontentloaded state
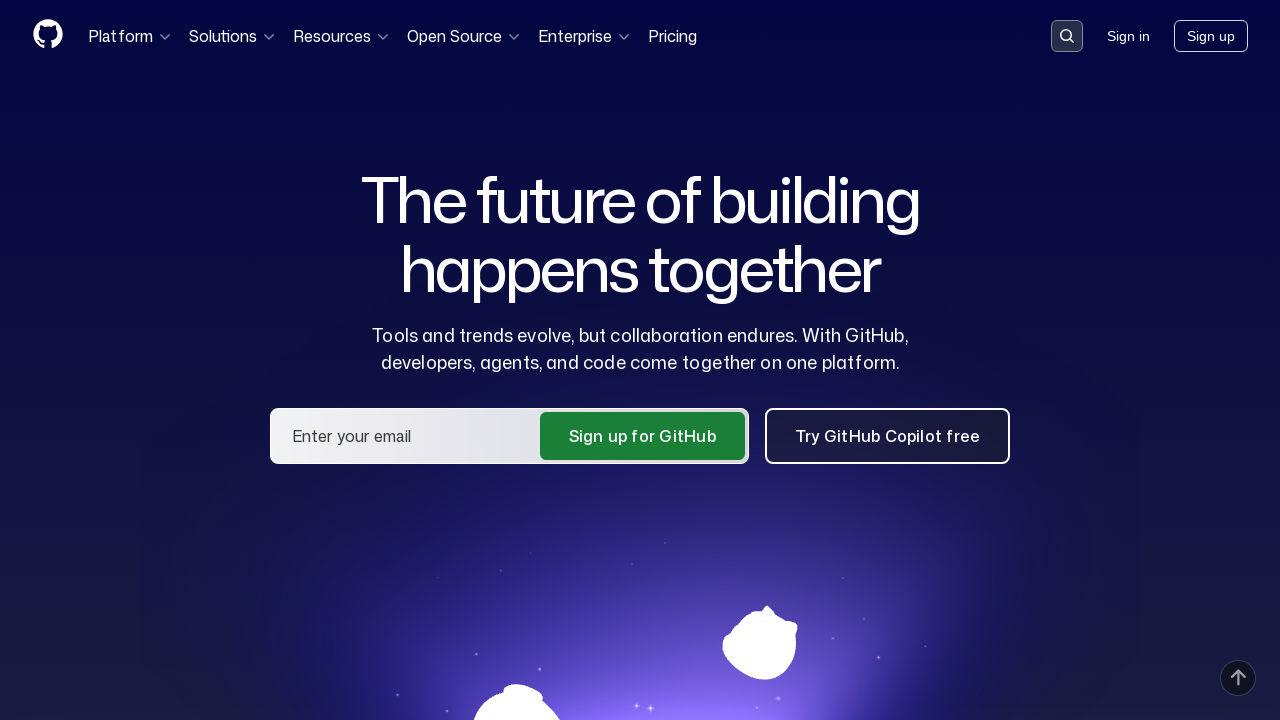

Verified page title contains 'GitHub'
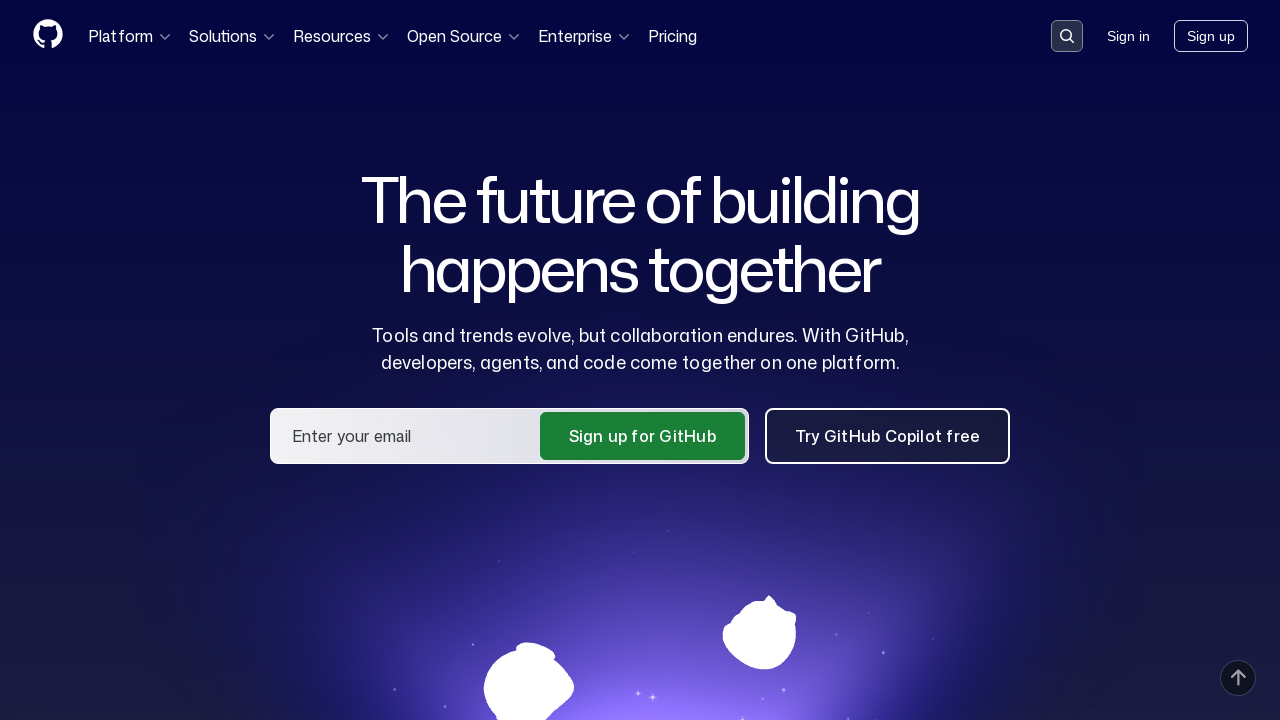

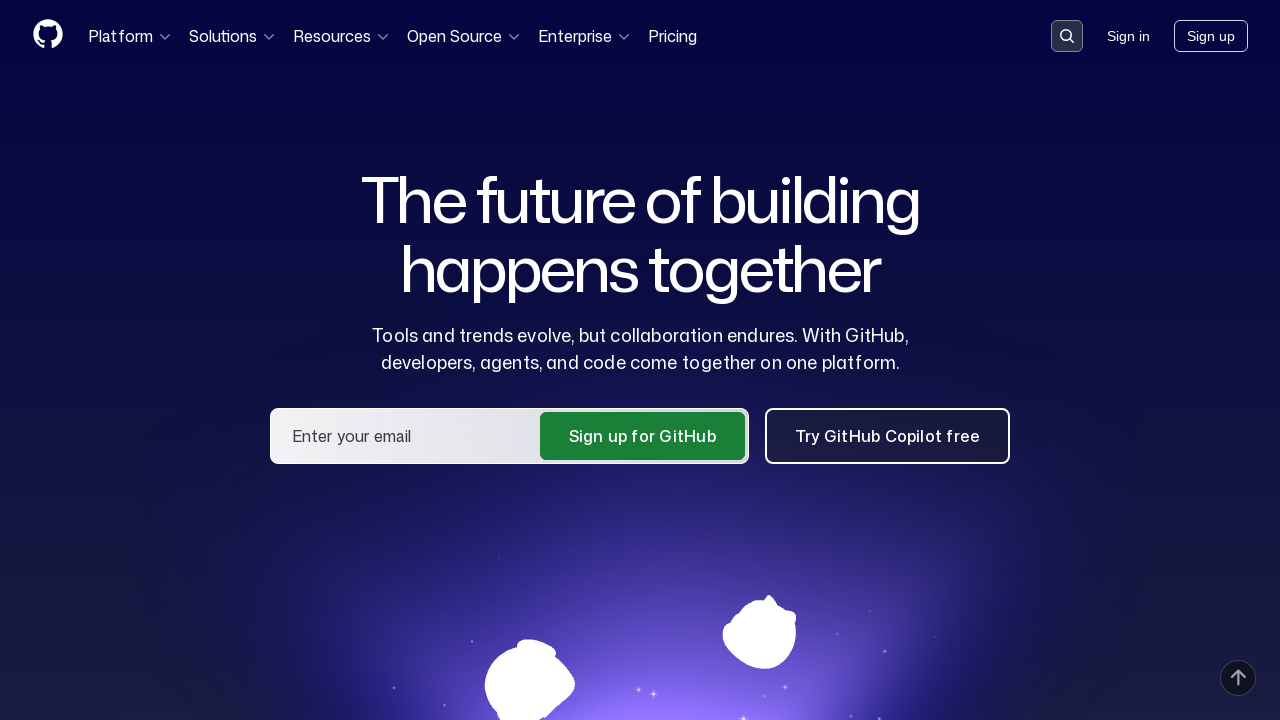